Navigates to a Guru99 tutorial page about using Apache Ant with Selenium and verifies the page loads successfully.

Starting URL: https://www.guru99.com/using-apache-ant-with-selenium.html

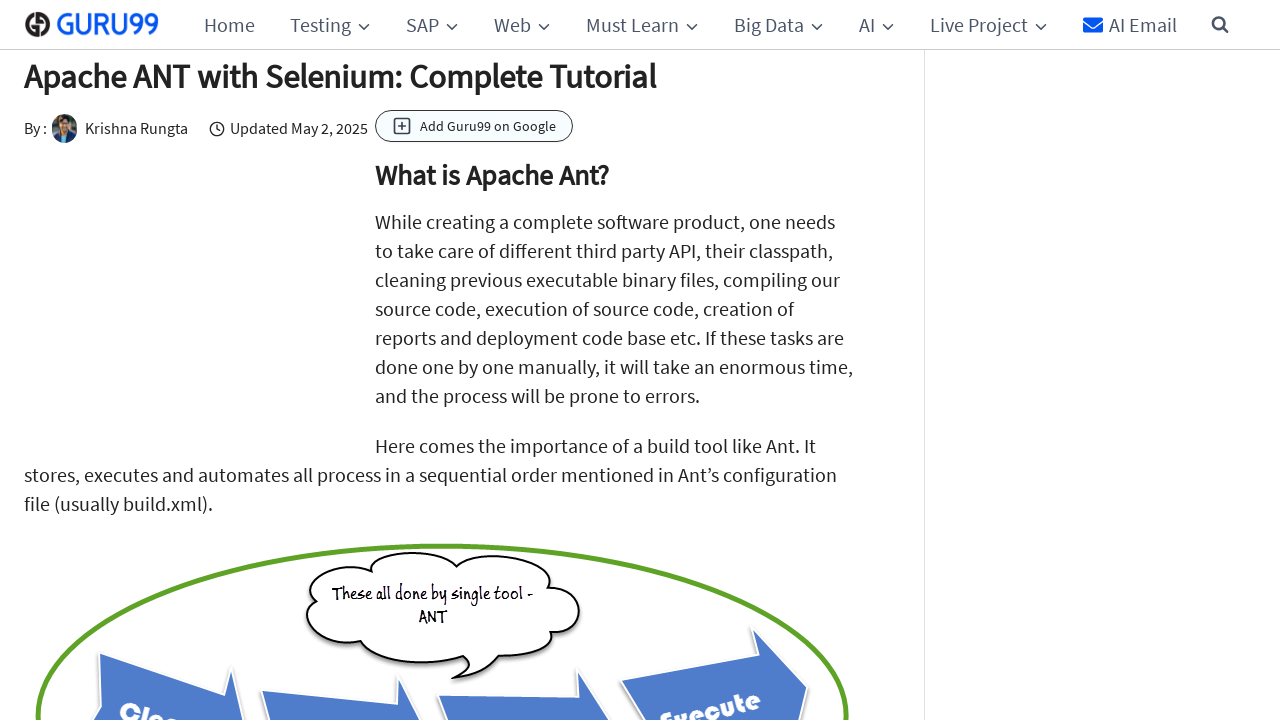

Waited for page DOM to load after navigating to Guru99 Apache Ant with Selenium tutorial
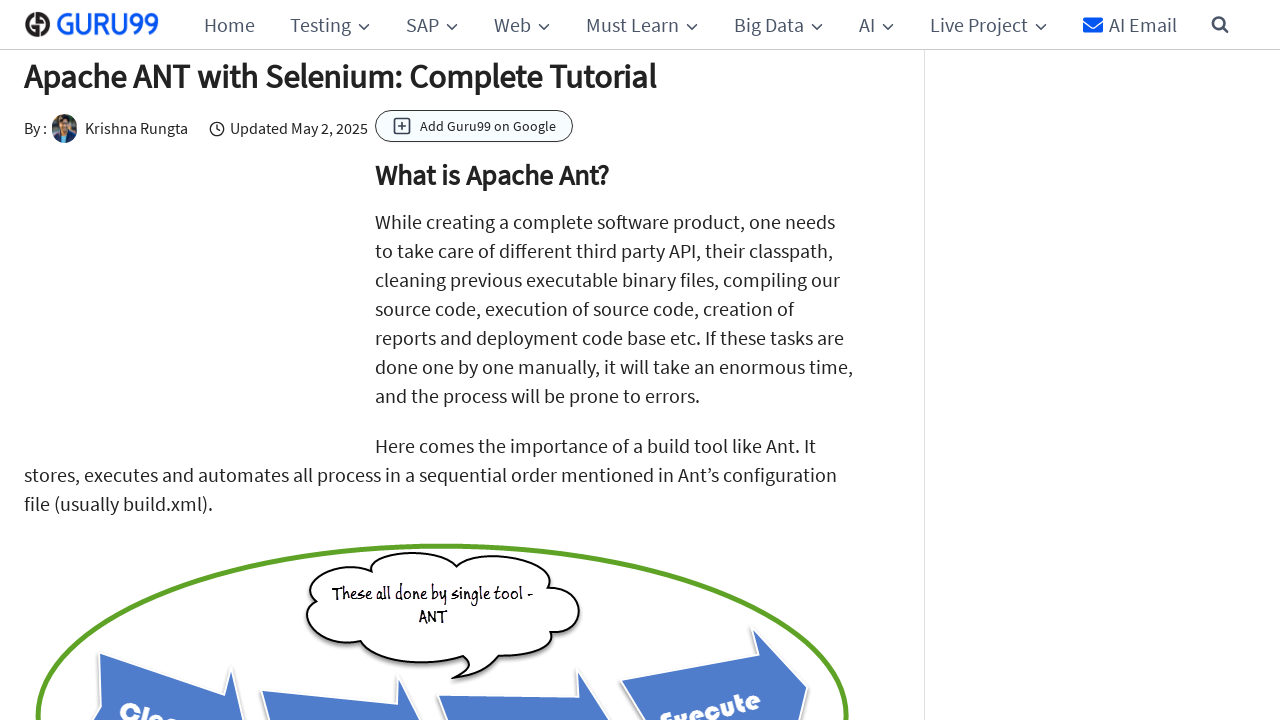

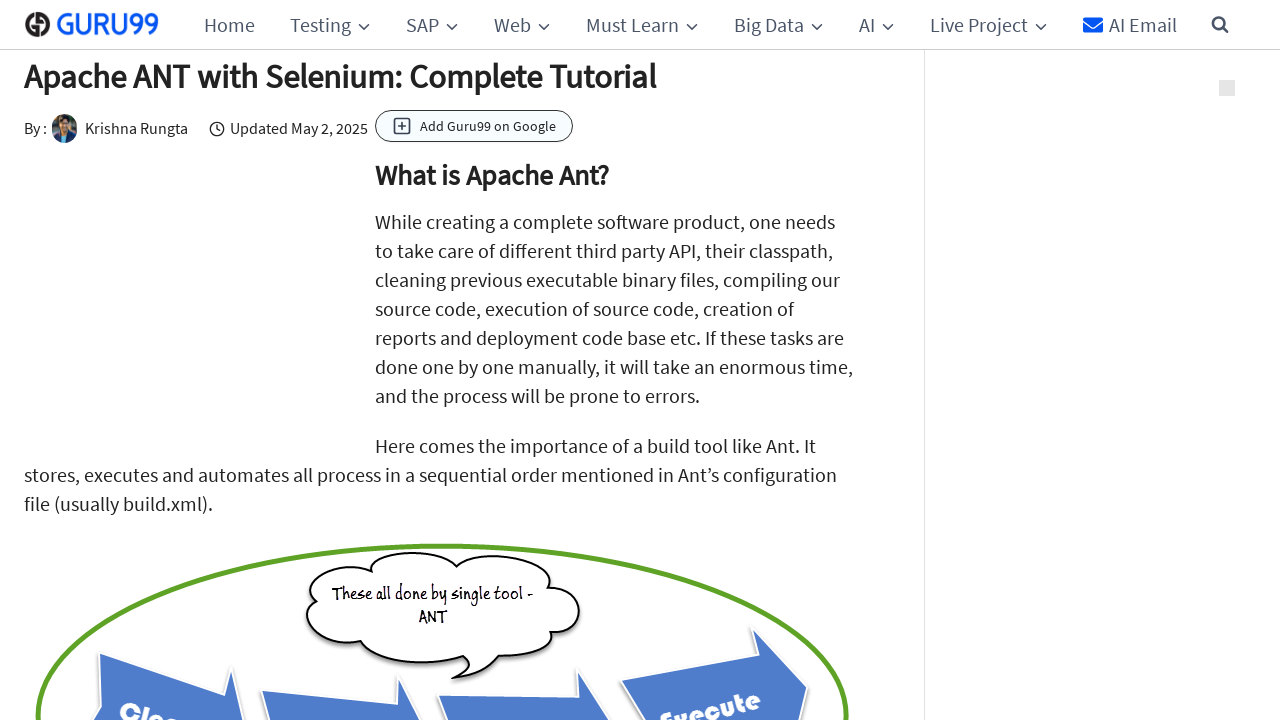